Tests dropdown selection functionality by selecting an option from a dropdown menu

Starting URL: http://the-internet.herokuapp.com/dropdown

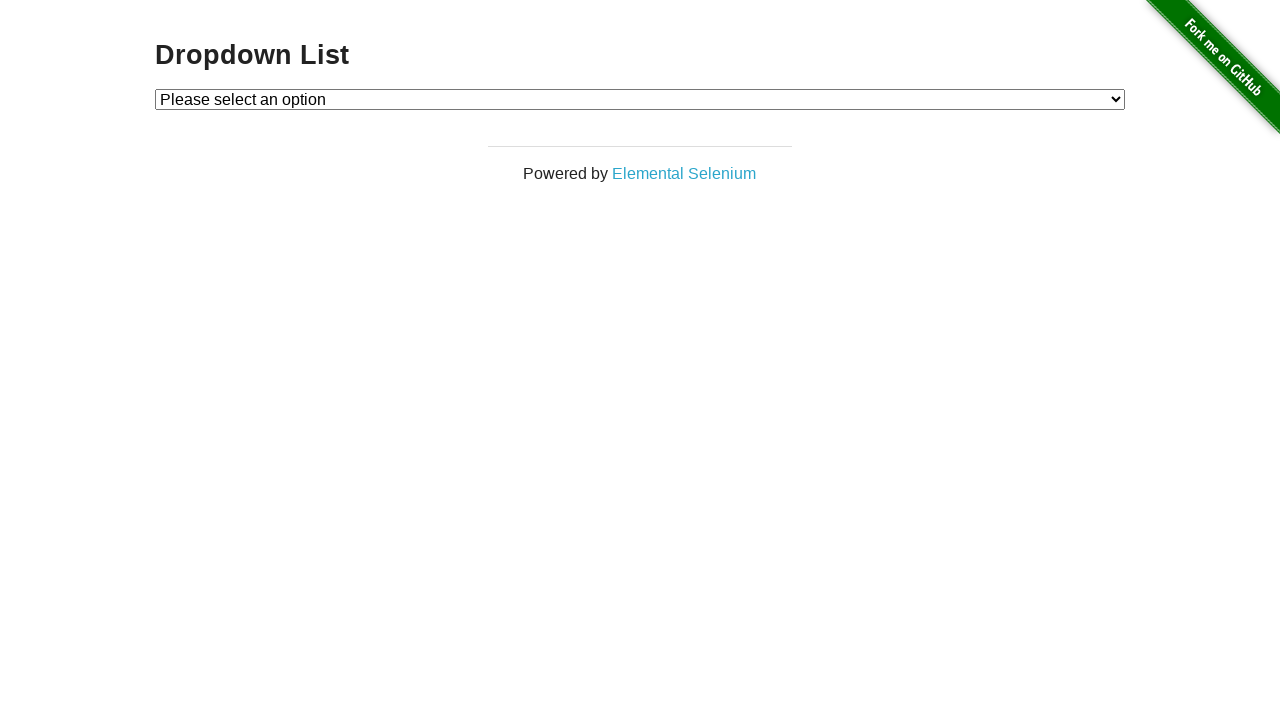

Selected 'Option 2' from the dropdown menu on #dropdown
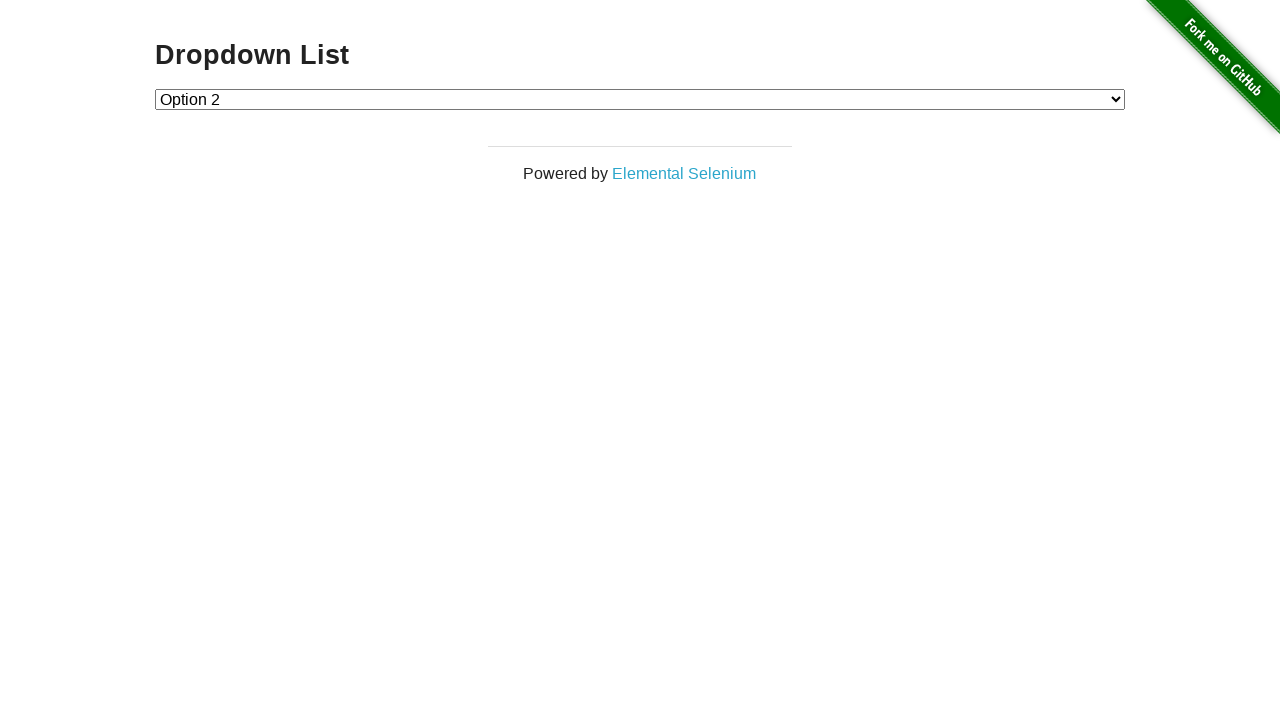

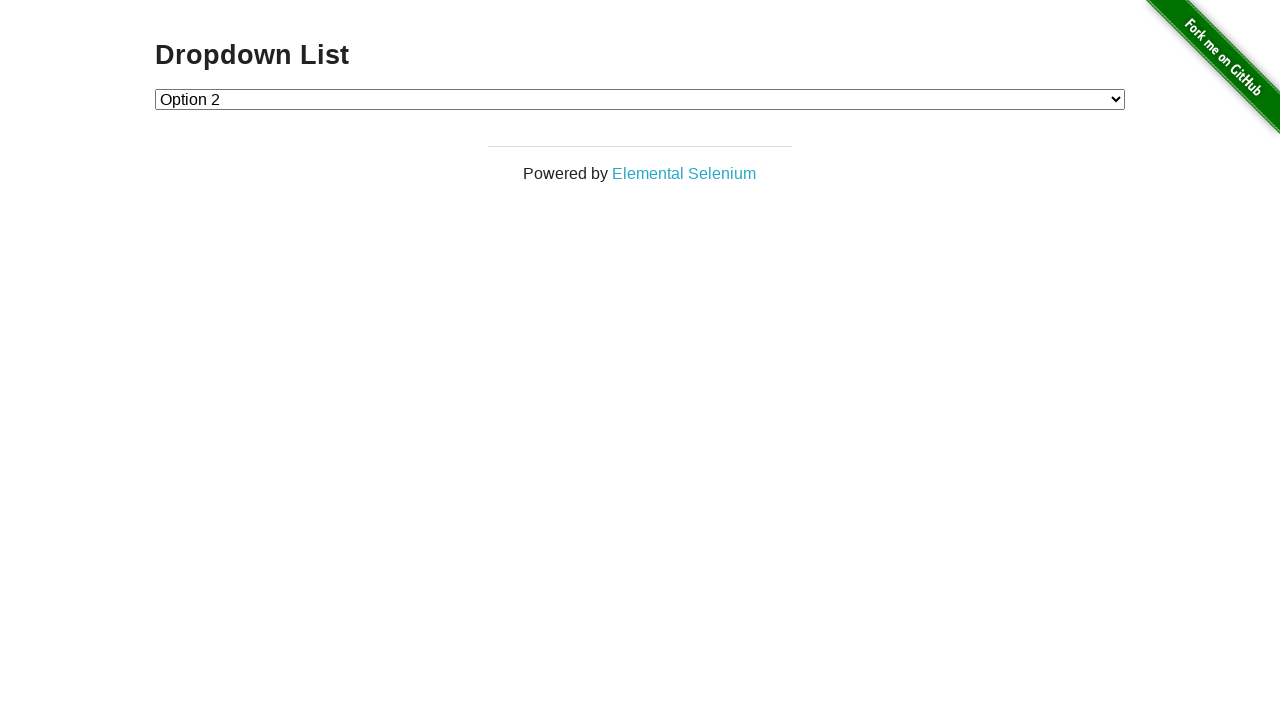